Tests JavaScript confirm popup by clicking the confirm button, dismissing it, then clicking again and accepting

Starting URL: https://the-internet.herokuapp.com/javascript_alerts

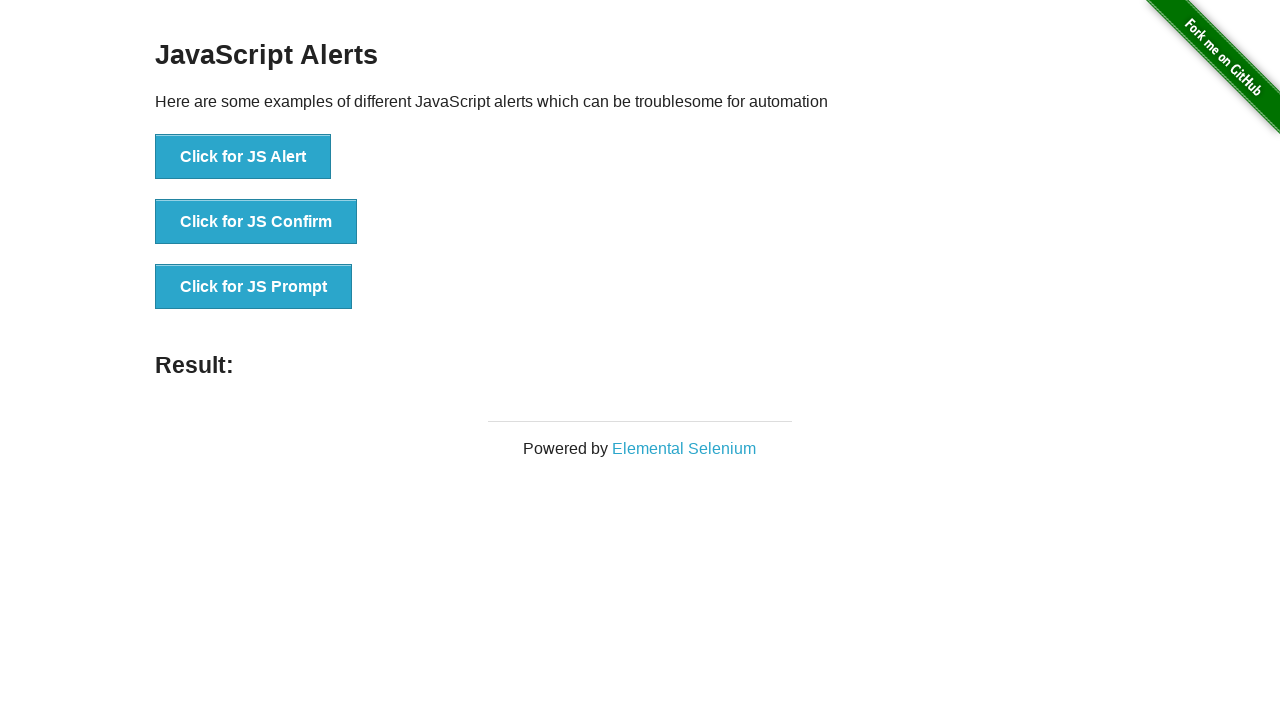

Clicked the JS Confirm button at (256, 222) on xpath=//button[@onclick='jsConfirm()']
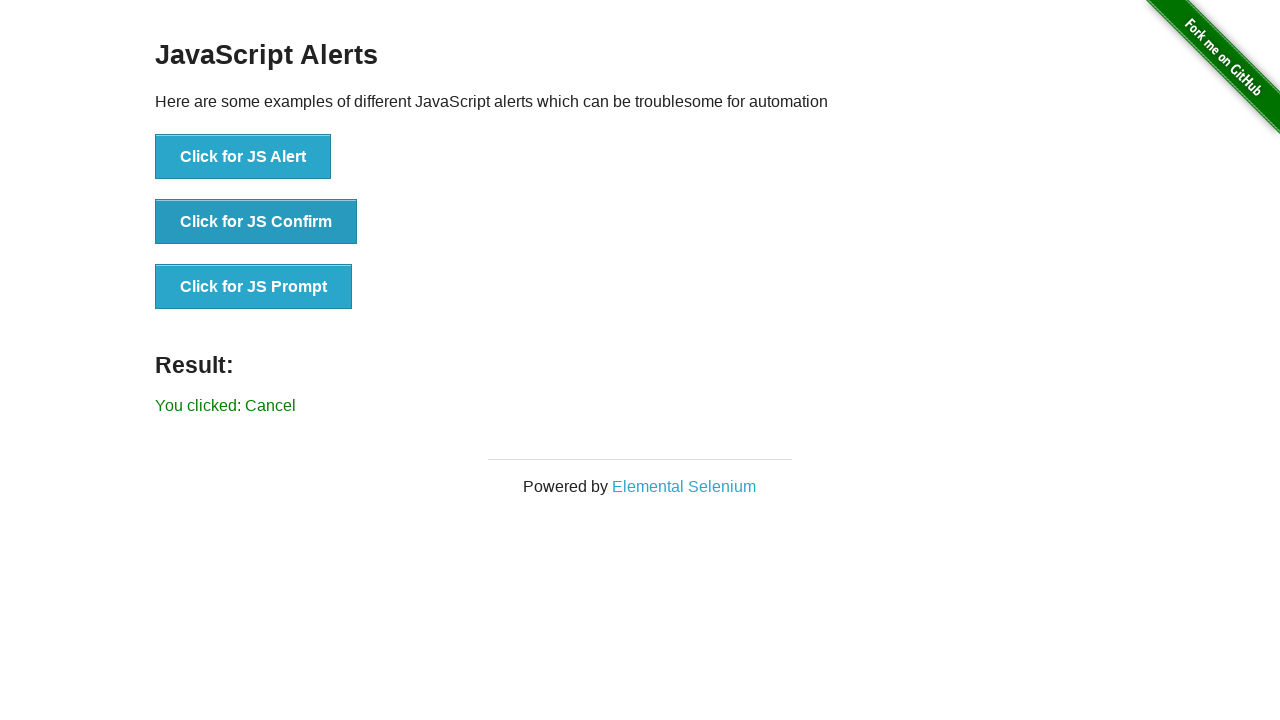

Set up dialog handler to dismiss the confirm popup
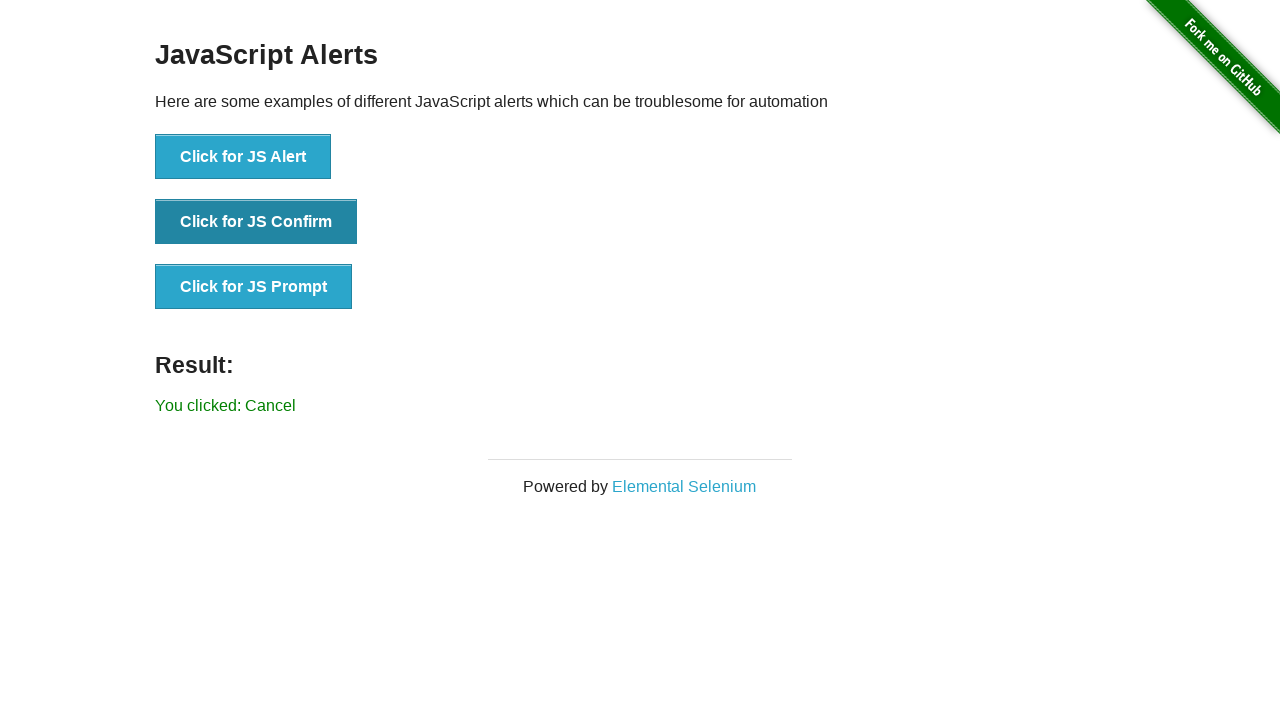

Clicked the JS Confirm button again at (256, 222) on xpath=//button[@onclick='jsConfirm()']
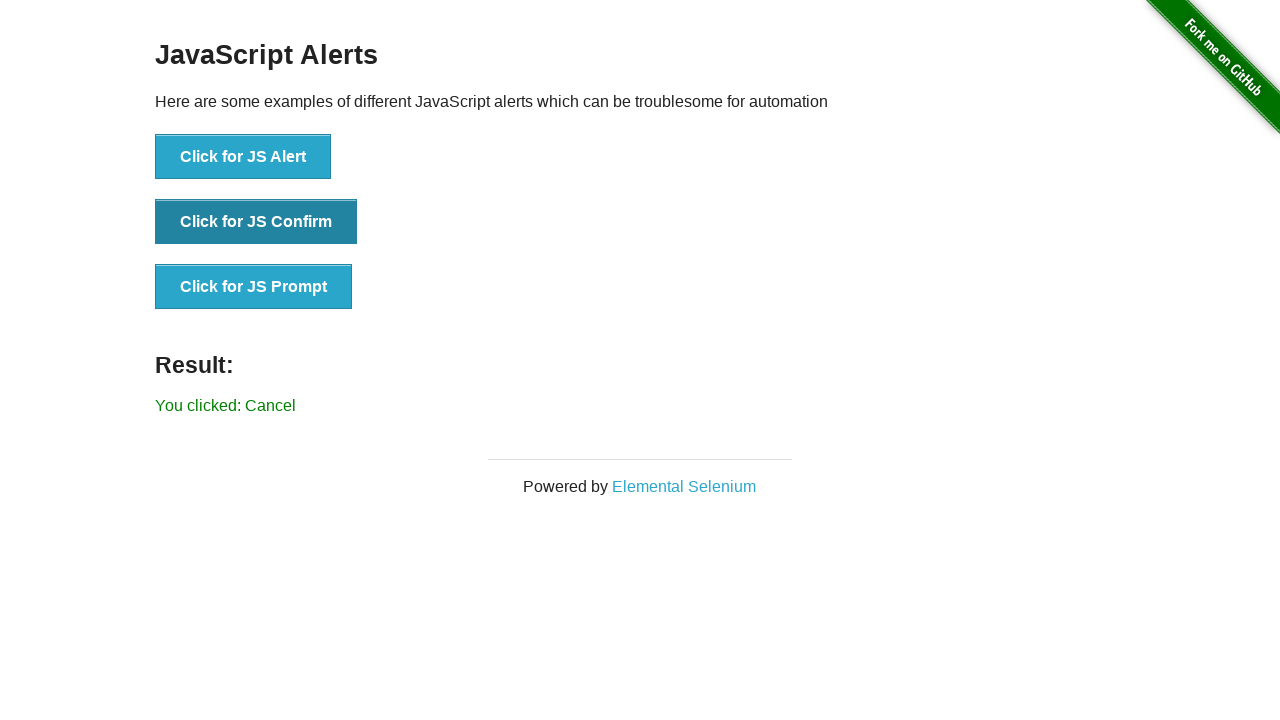

Set up dialog handler to accept the confirm popup
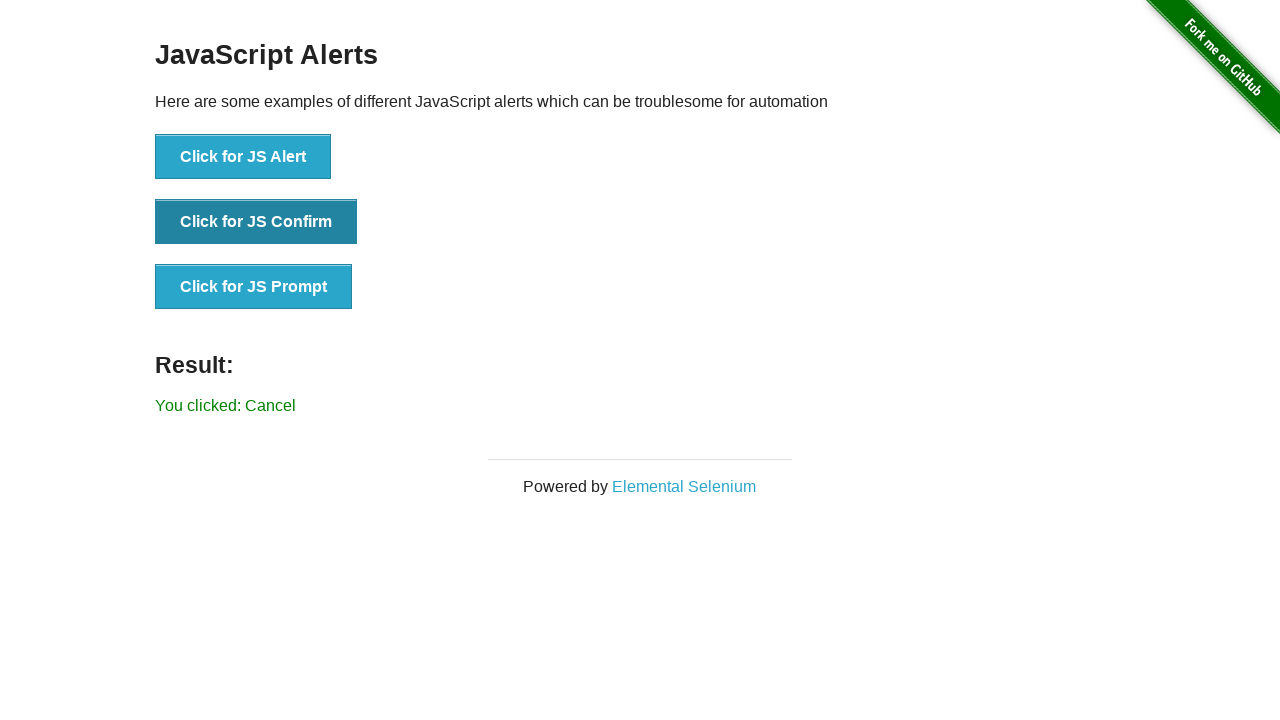

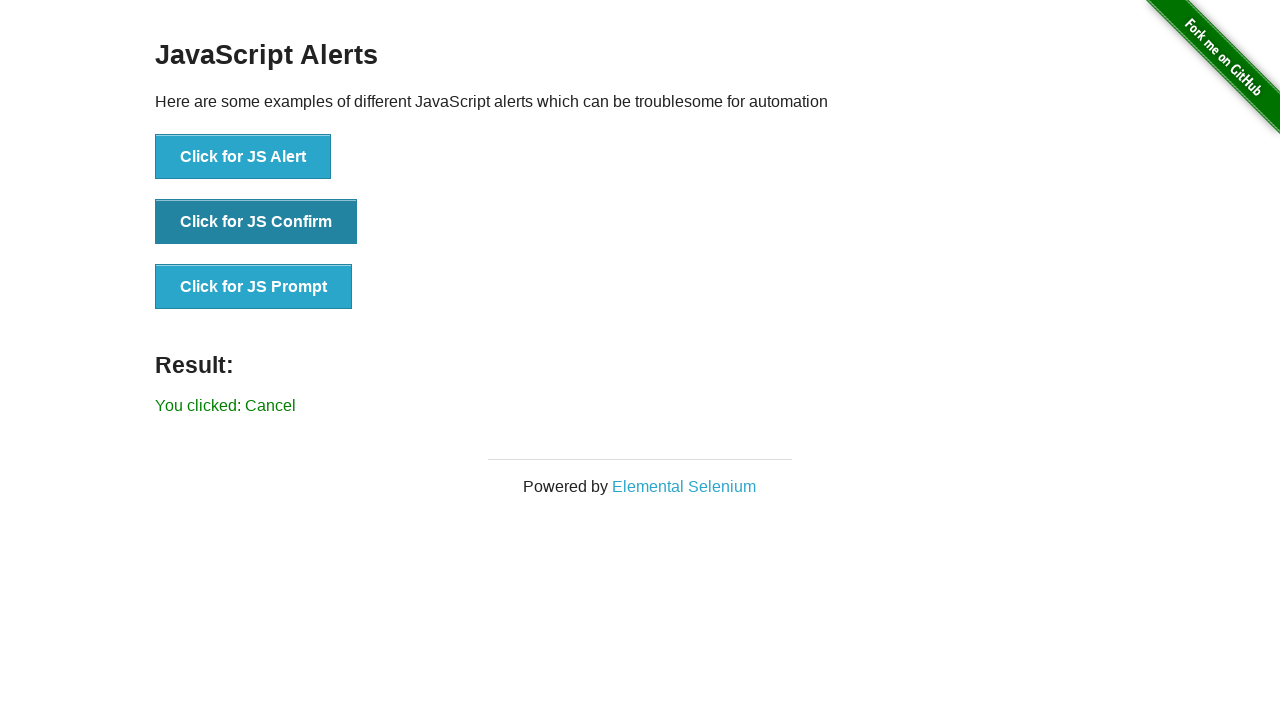